Tests search functionality on Python.org by entering a search query and submitting the form

Starting URL: http://www.python.org

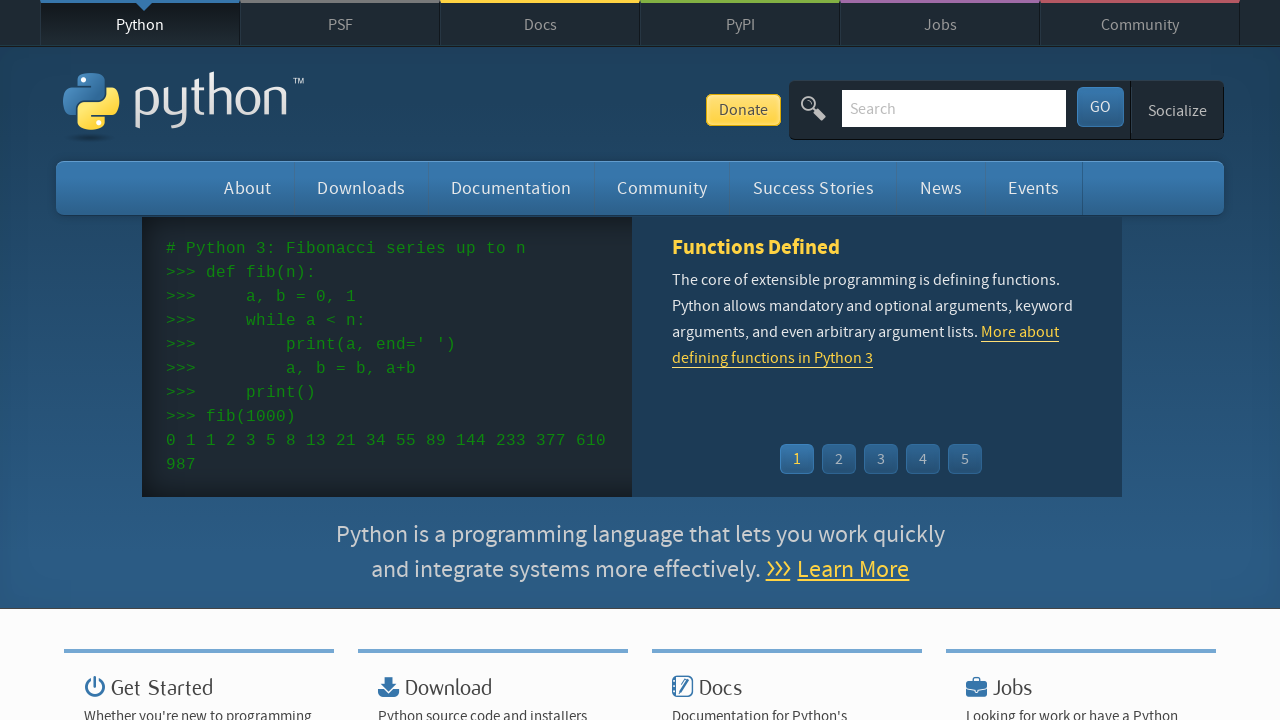

Filled search box with 'pycon' on input[name='q']
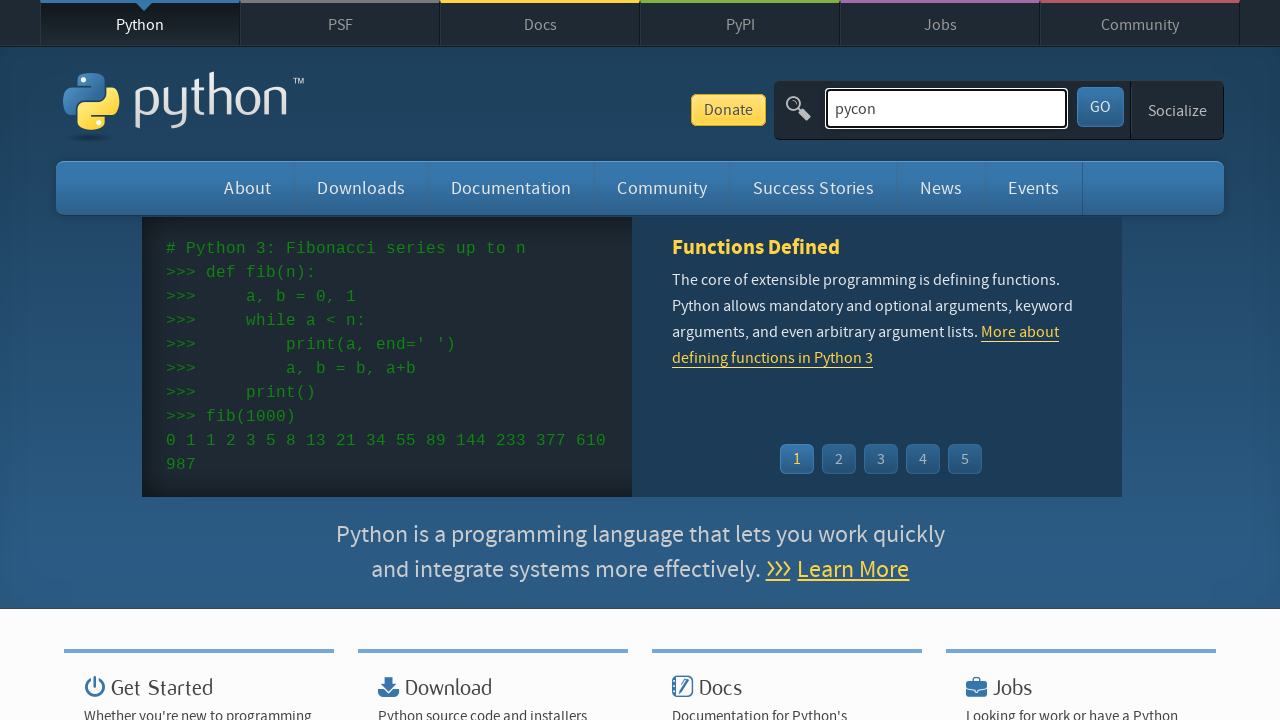

Submitted search form by pressing Enter on input[name='q']
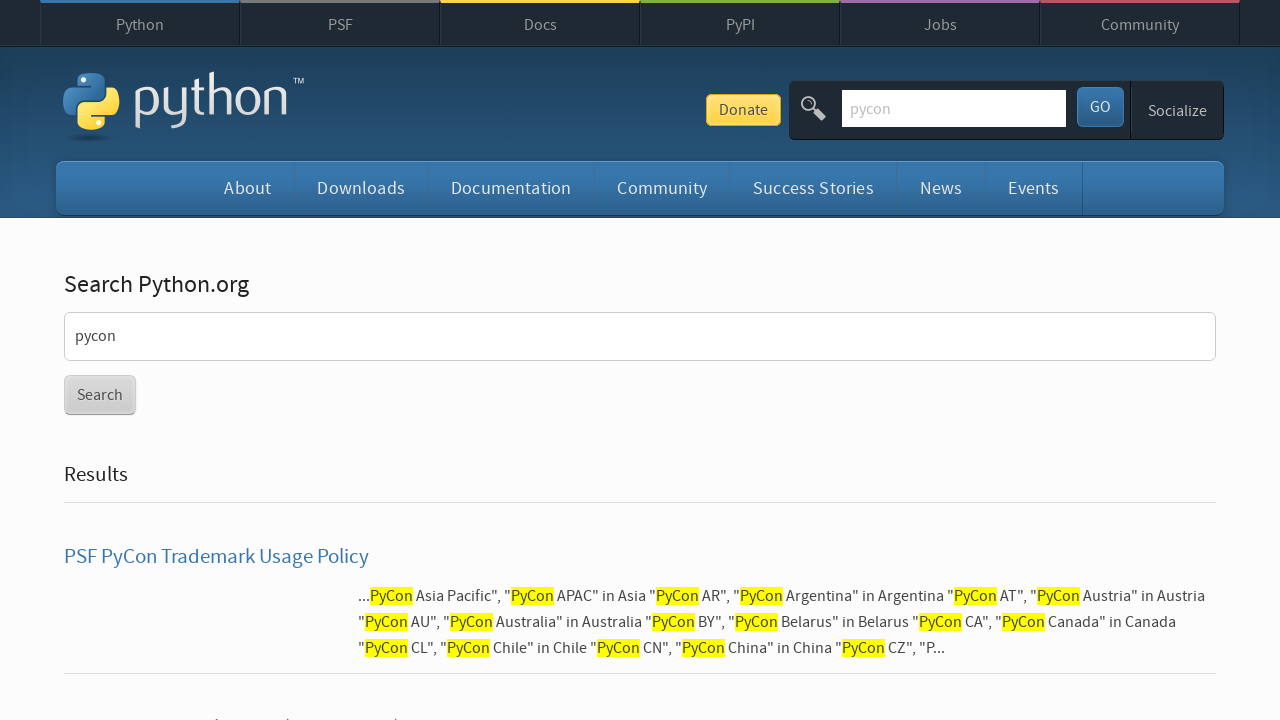

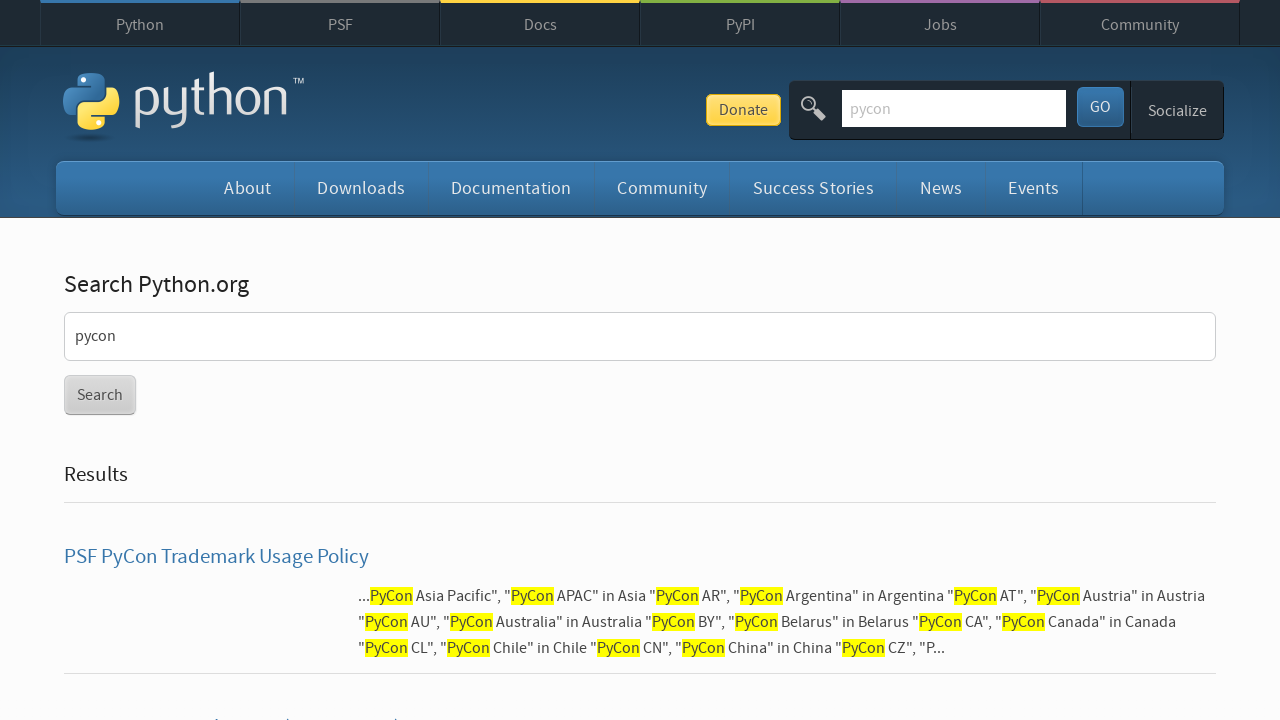